Tests form submission workflow by clicking a partial link text, then filling out a form with personal information (first name, last name, city, country) and submitting it.

Starting URL: http://suninjuly.github.io/find_link_text

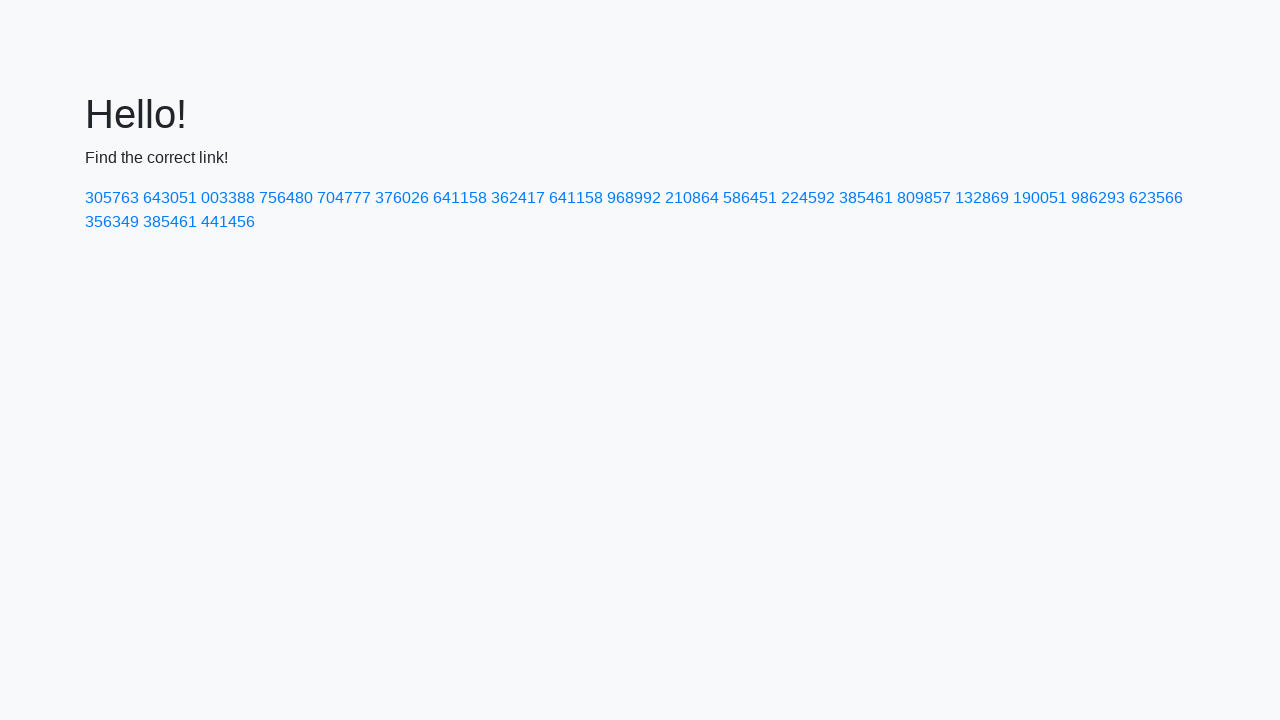

Clicked link containing partial text '224592' at (808, 198) on a:has-text('224592')
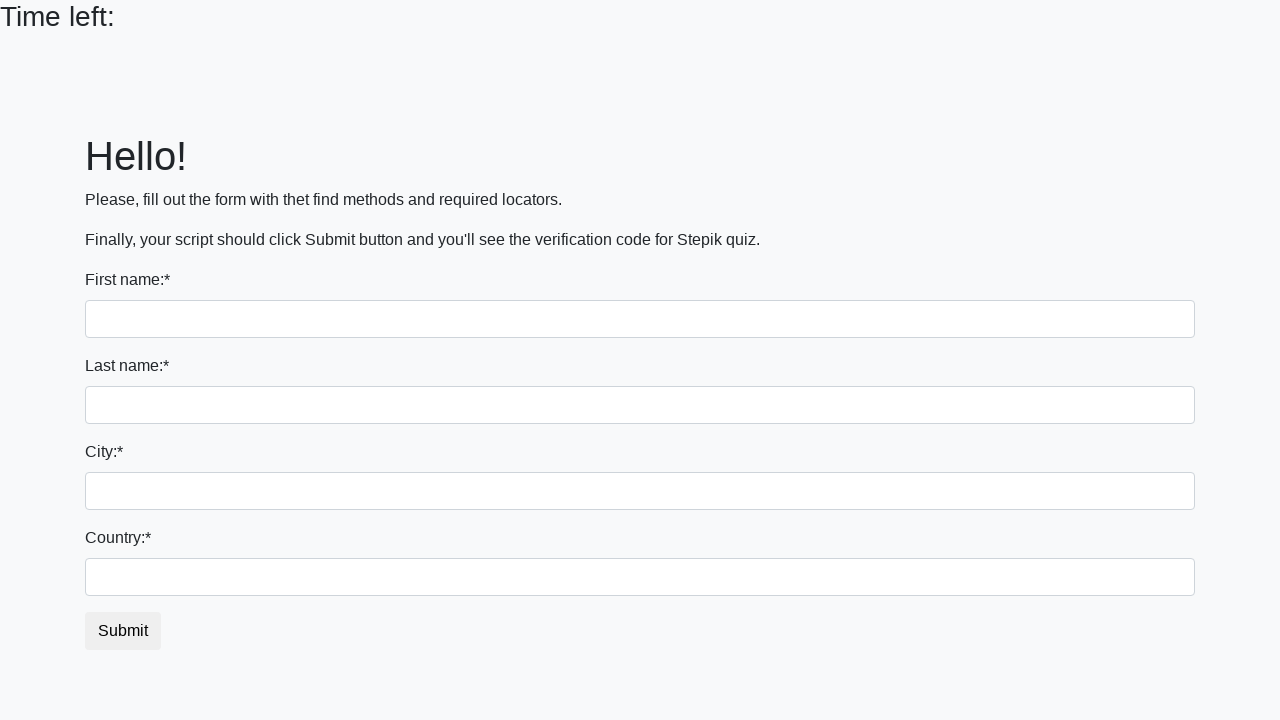

Filled first name field with 'Ivan' on input >> nth=0
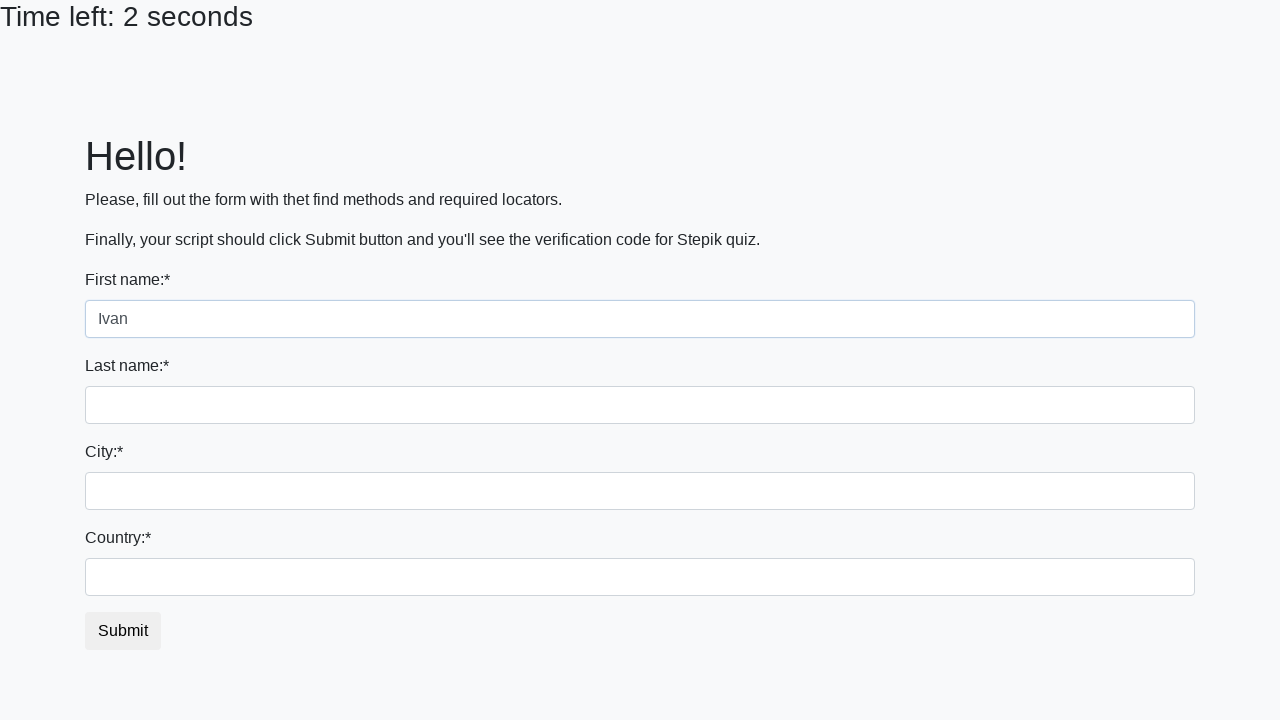

Filled last name field with 'Petrov' on input[name='last_name']
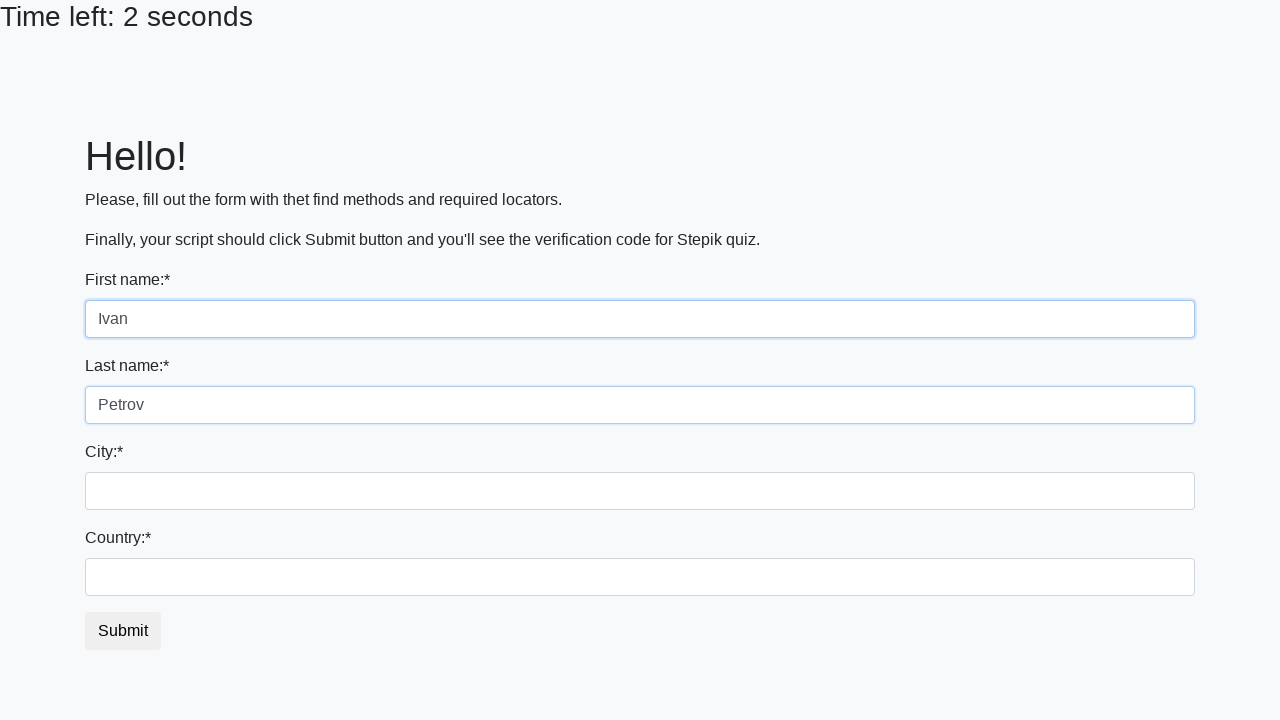

Filled city field with 'Smolensk' on .city
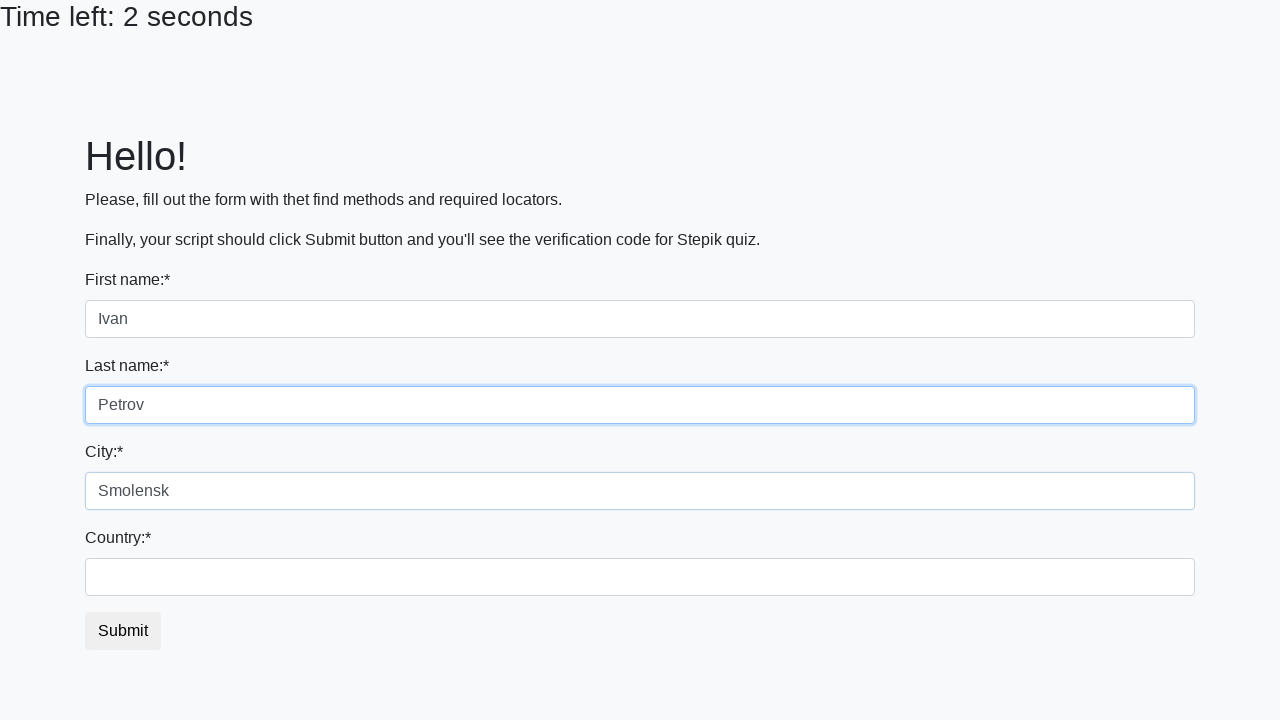

Filled country field with 'Russia' on #country
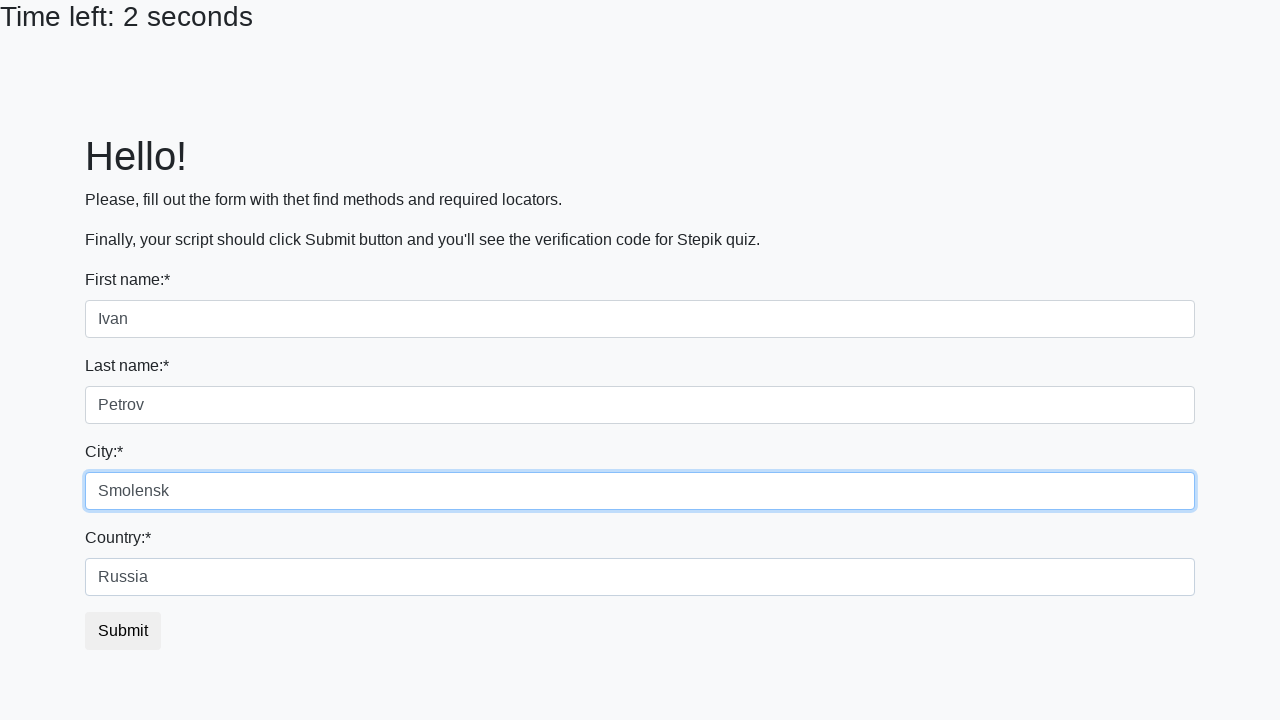

Clicked submit button to submit the form at (123, 631) on button.btn
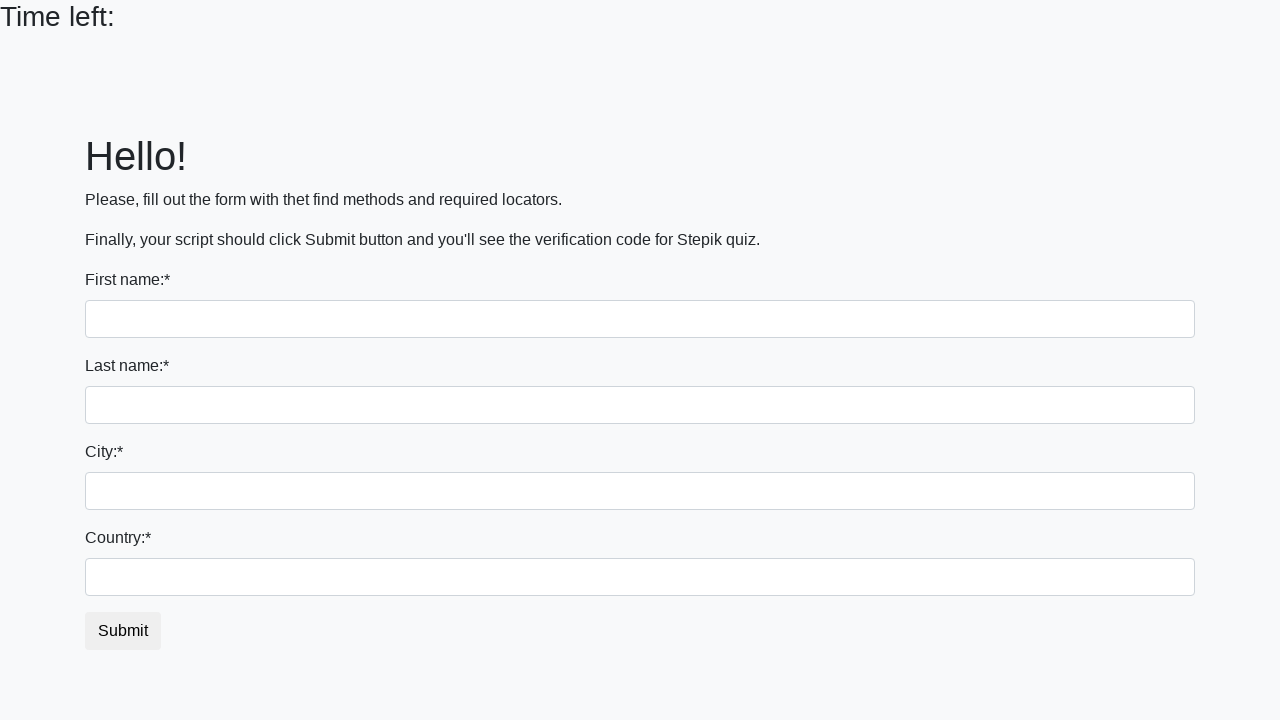

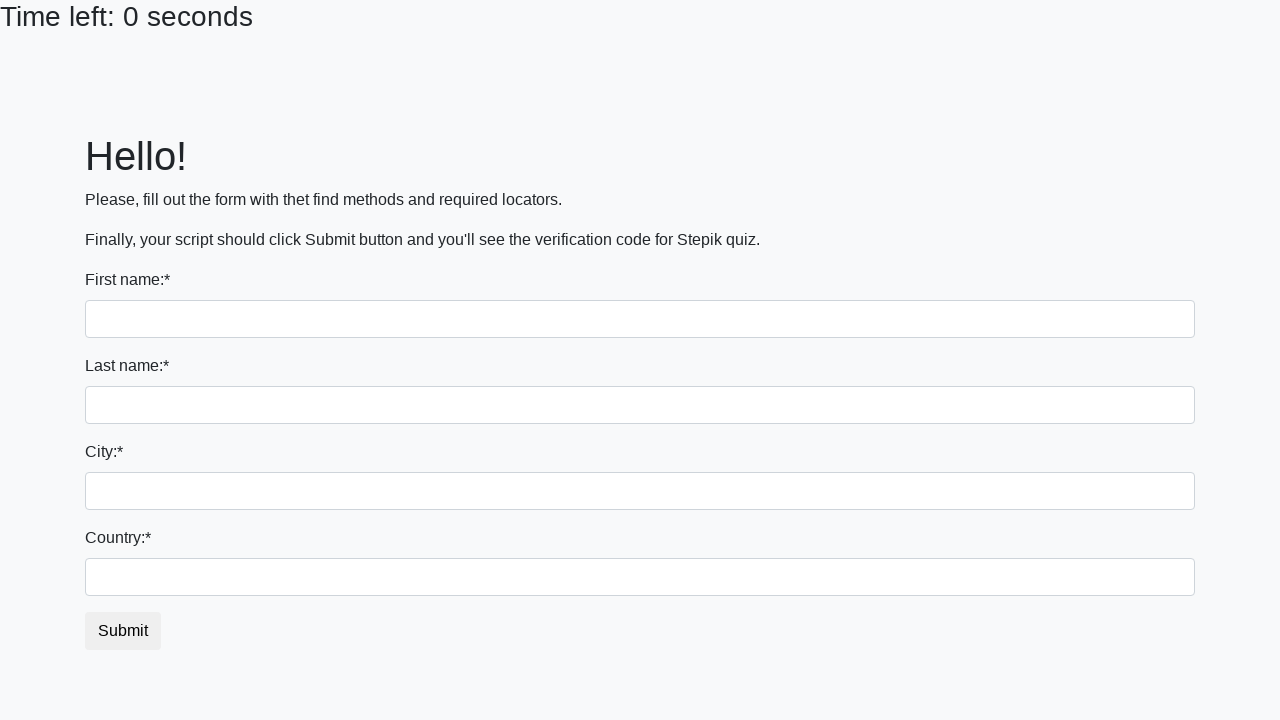